Navigates to the OrangeHRM demo site and waits for the page to load. This is a basic page load verification test.

Starting URL: https://opensource-demo.orangehrmlive.com/

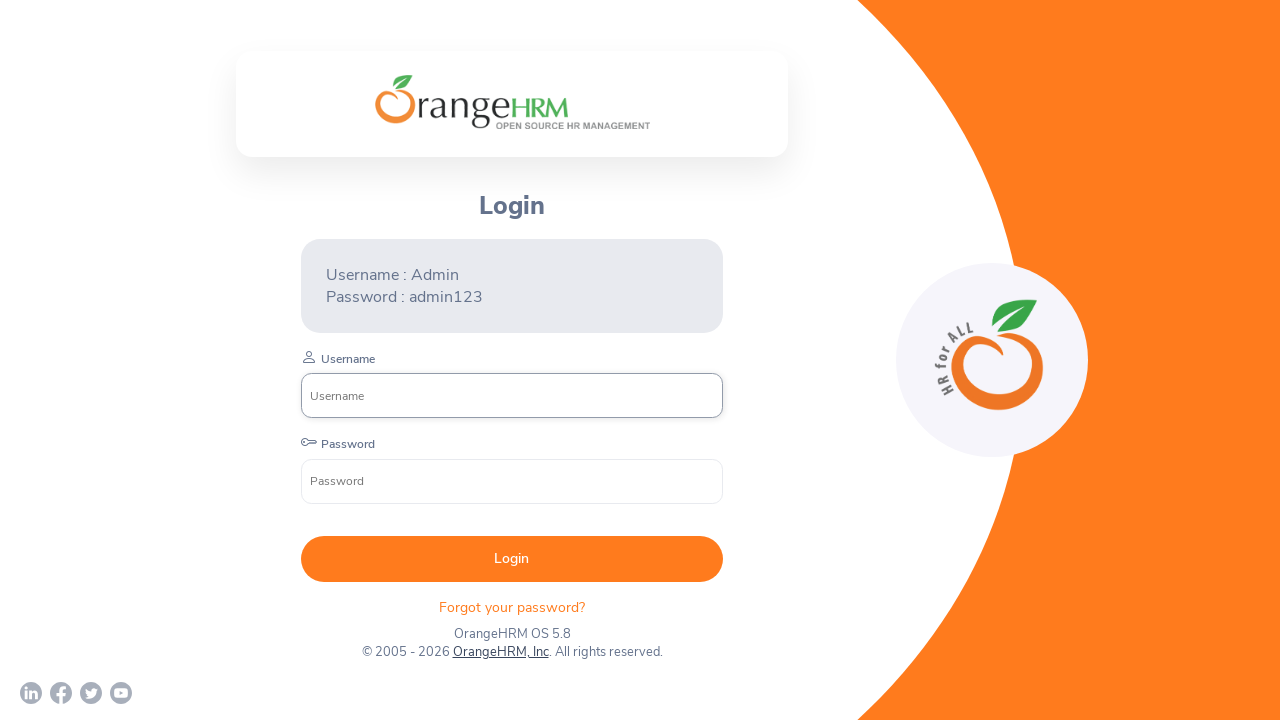

Navigated to OrangeHRM demo site
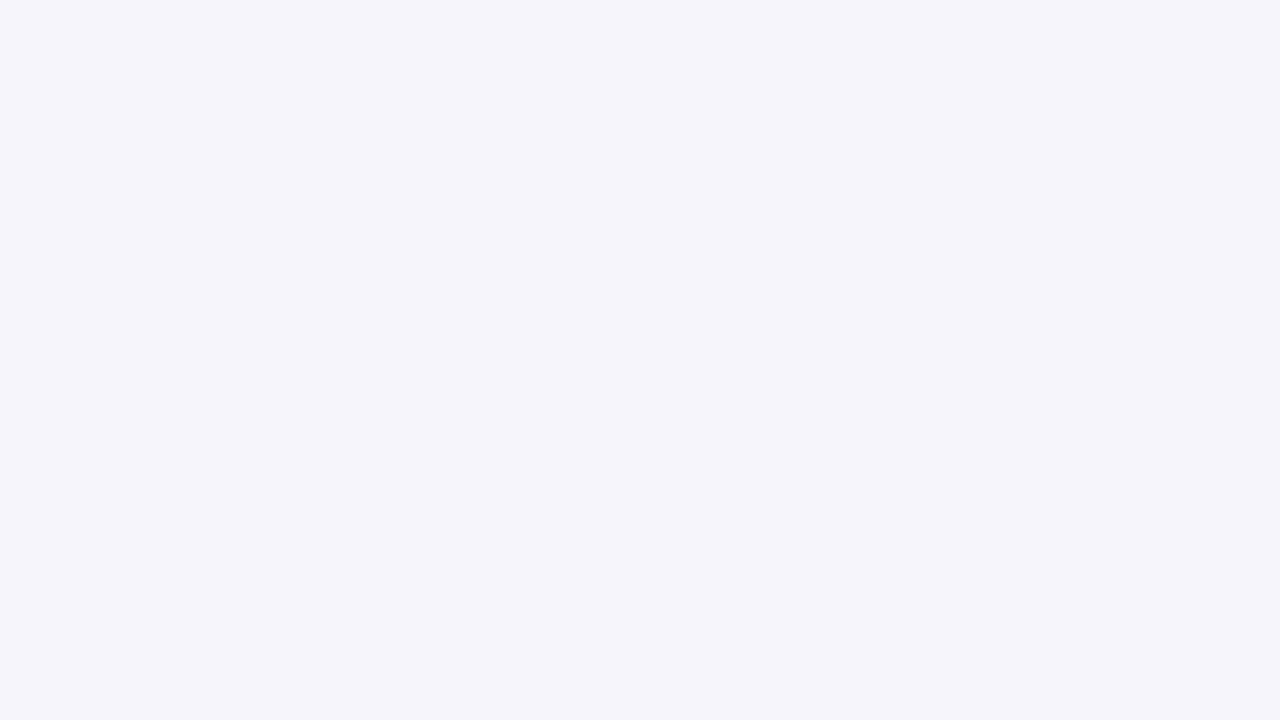

Page DOM content loaded
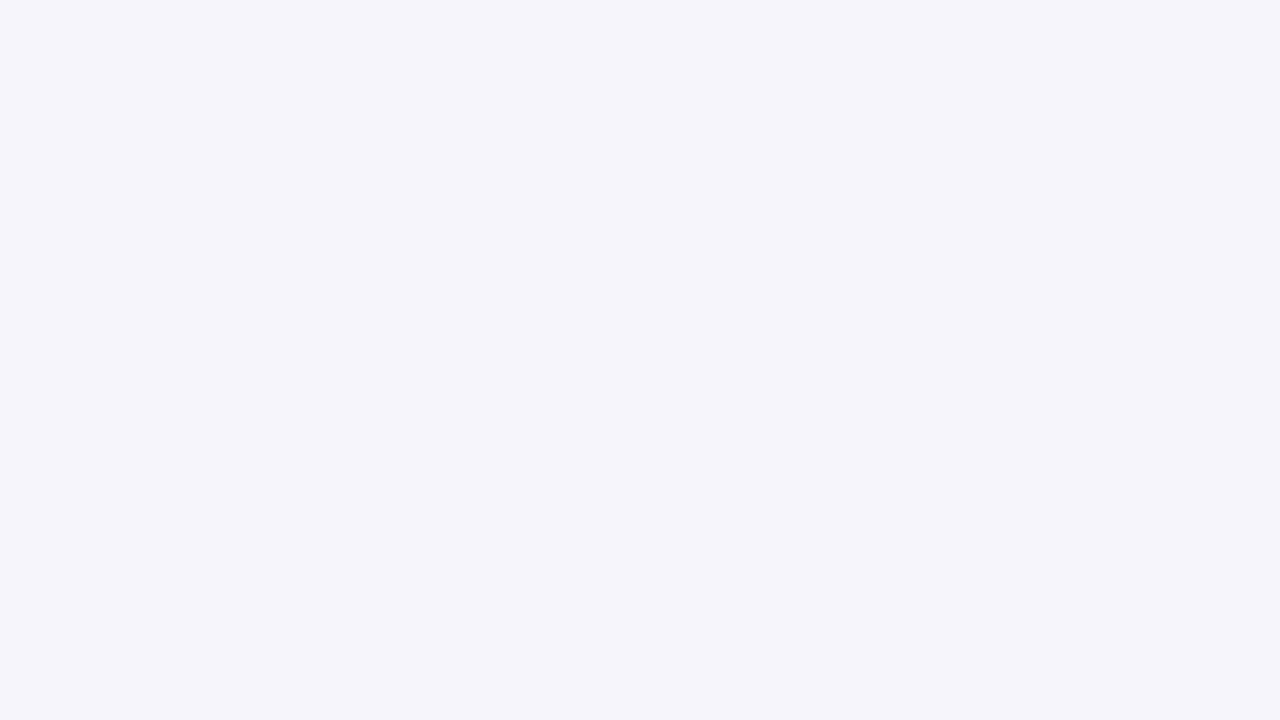

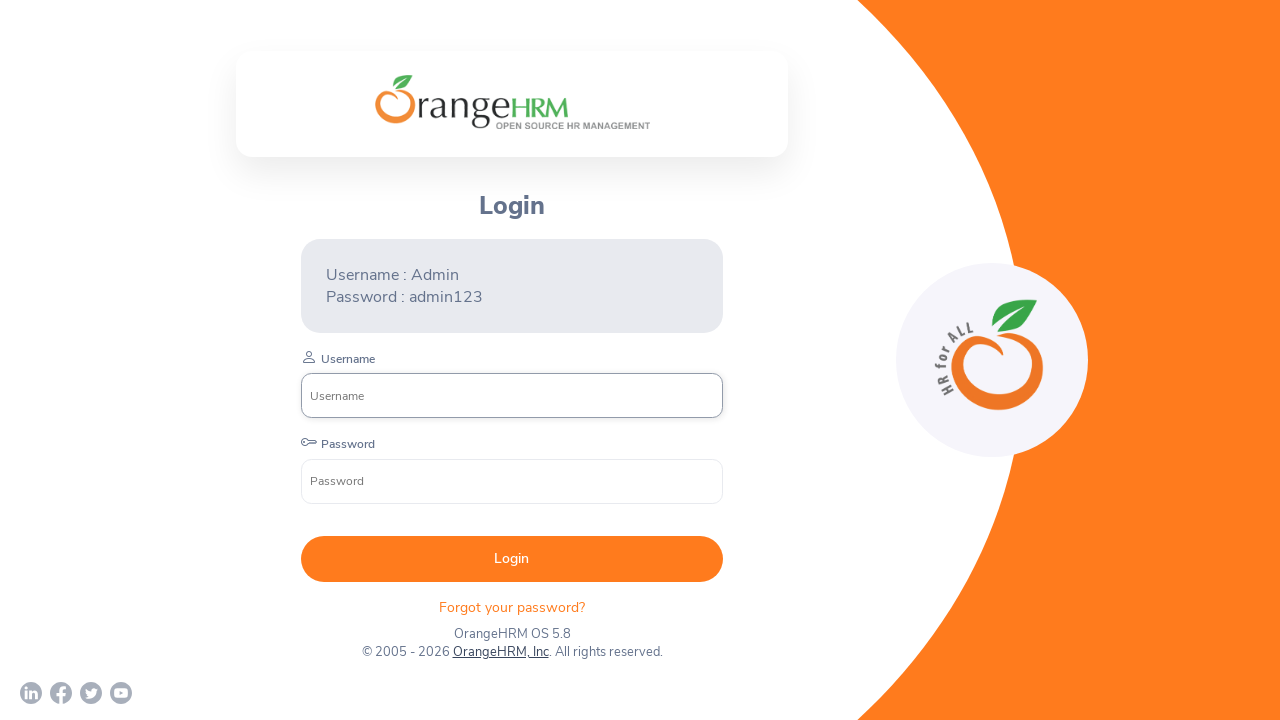